Tests that new todo items are appended to the bottom of the list and the counter shows correct count

Starting URL: https://demo.playwright.dev/todomvc

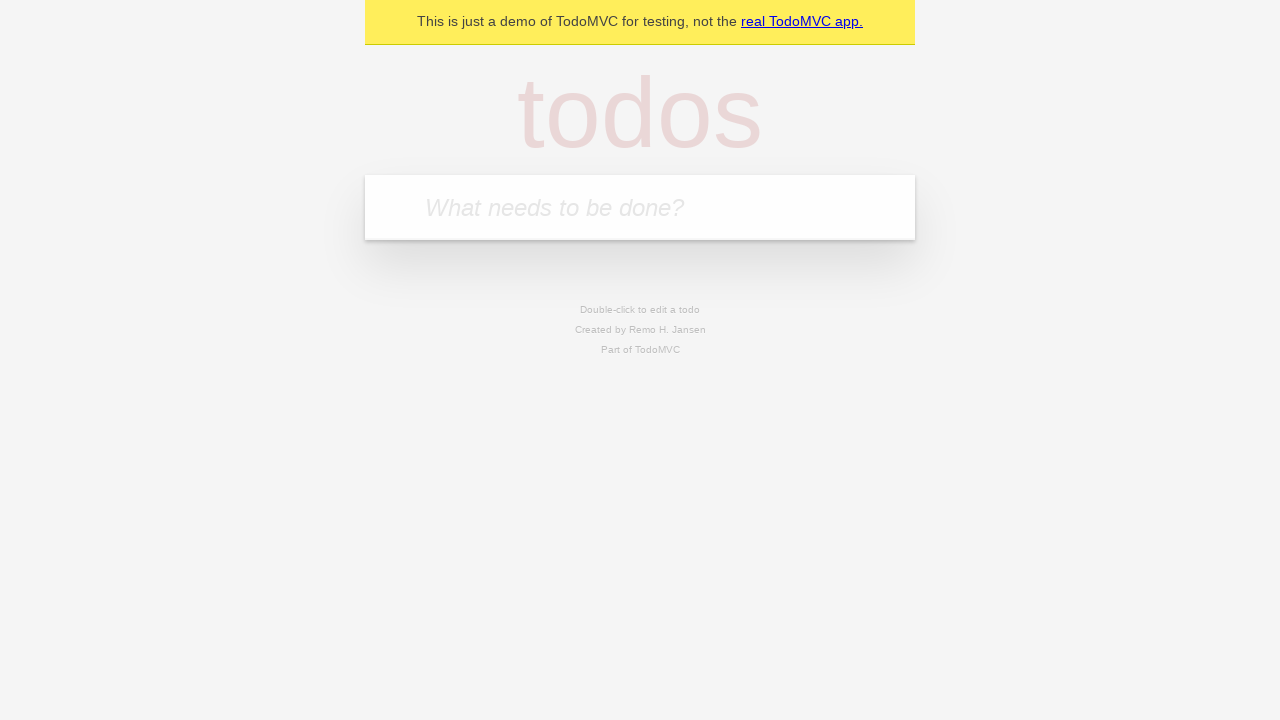

Located the todo input field
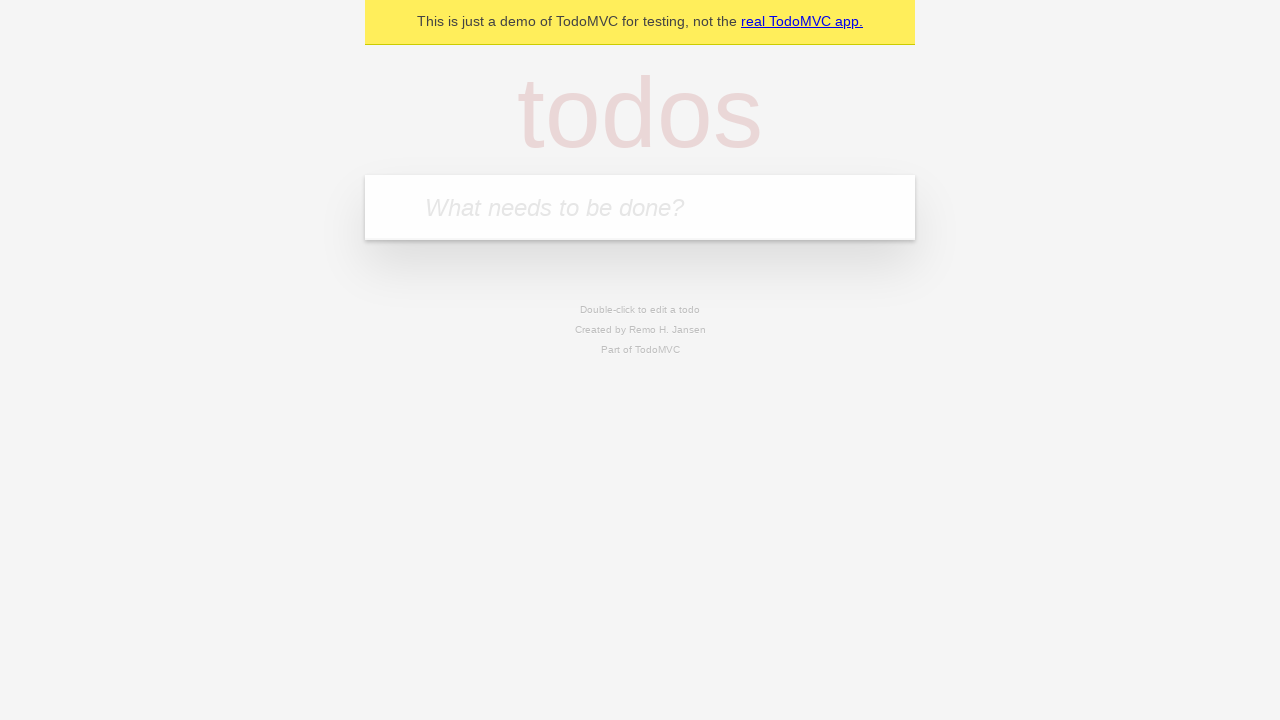

Filled first todo: 'buy some cheese' on internal:attr=[placeholder="What needs to be done?"i]
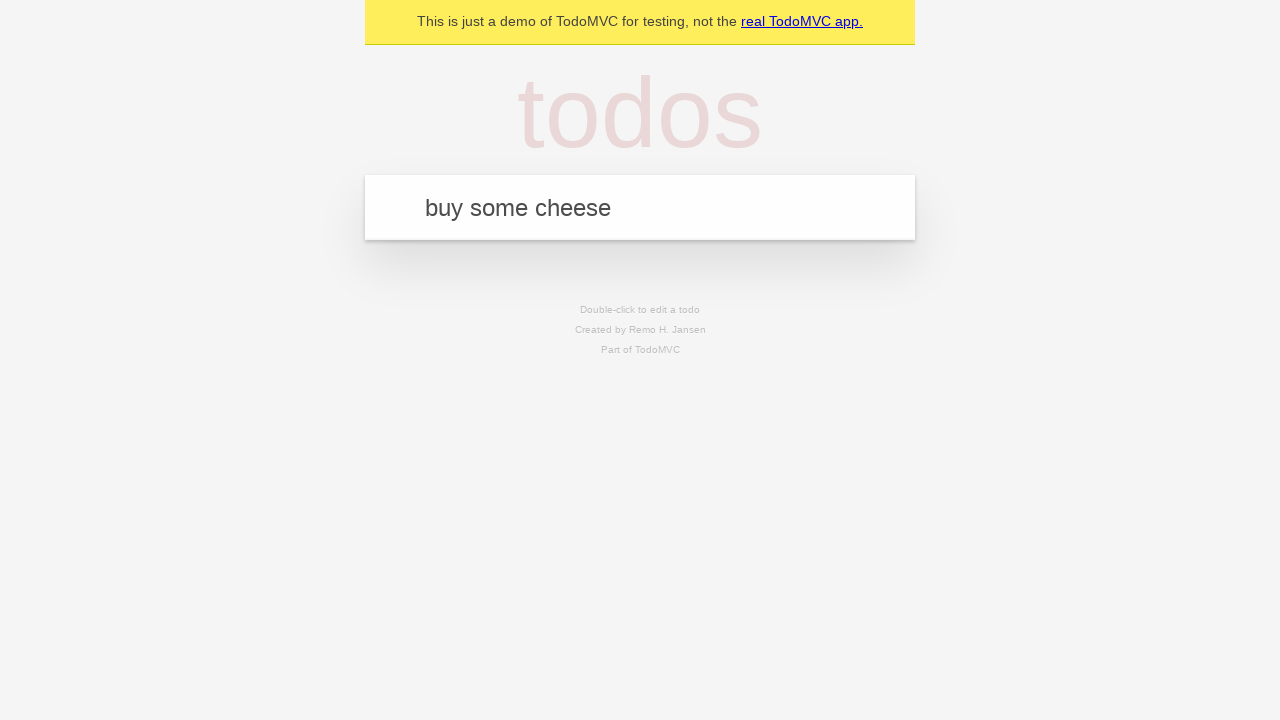

Pressed Enter to add first todo on internal:attr=[placeholder="What needs to be done?"i]
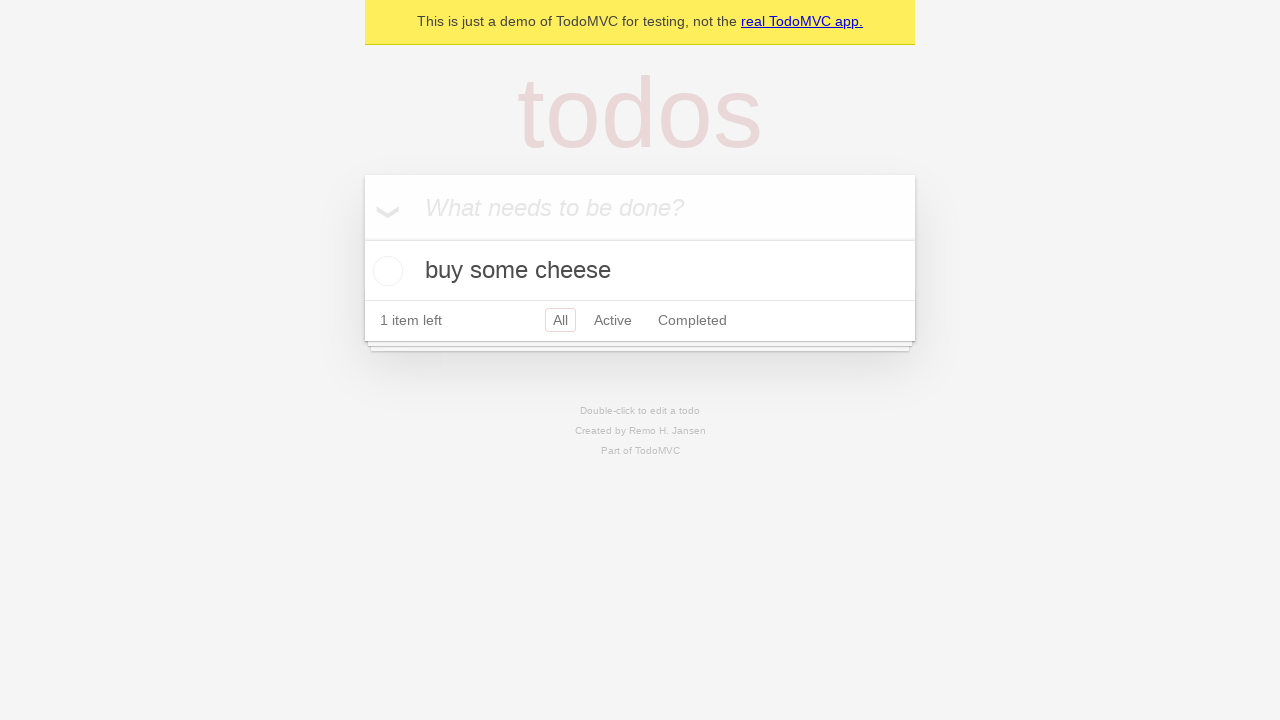

Filled second todo: 'feed the cat' on internal:attr=[placeholder="What needs to be done?"i]
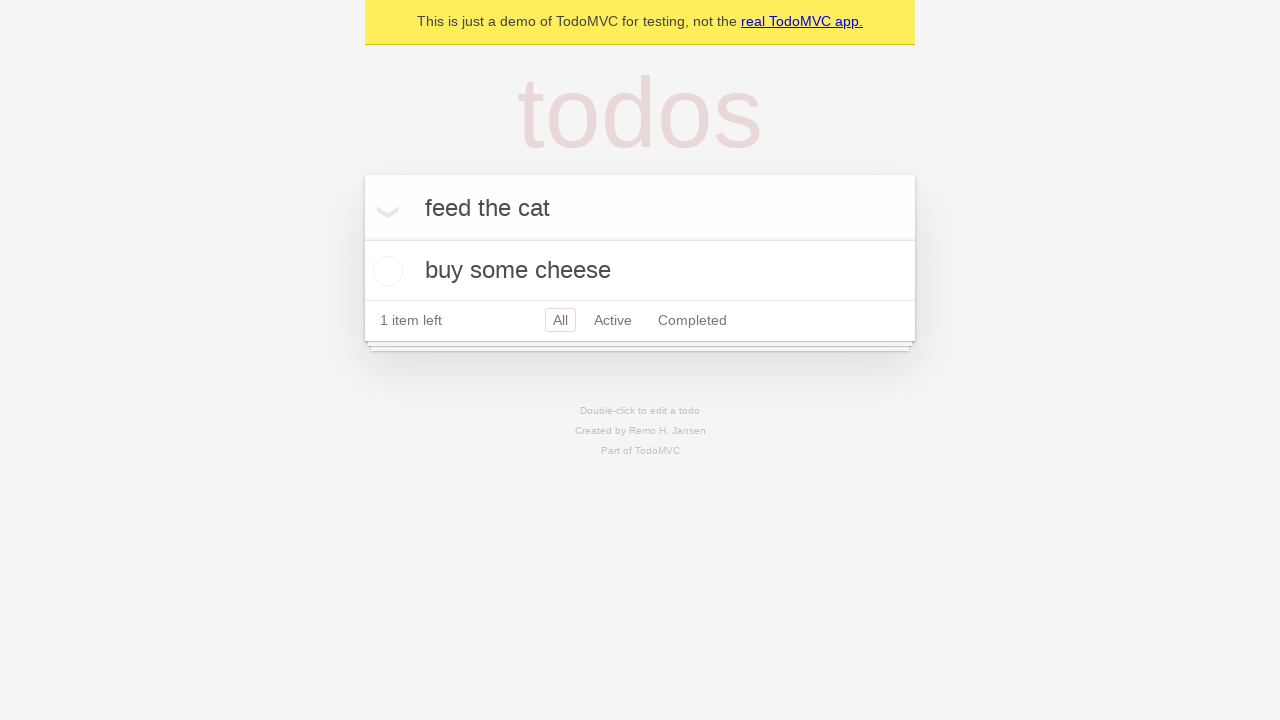

Pressed Enter to add second todo on internal:attr=[placeholder="What needs to be done?"i]
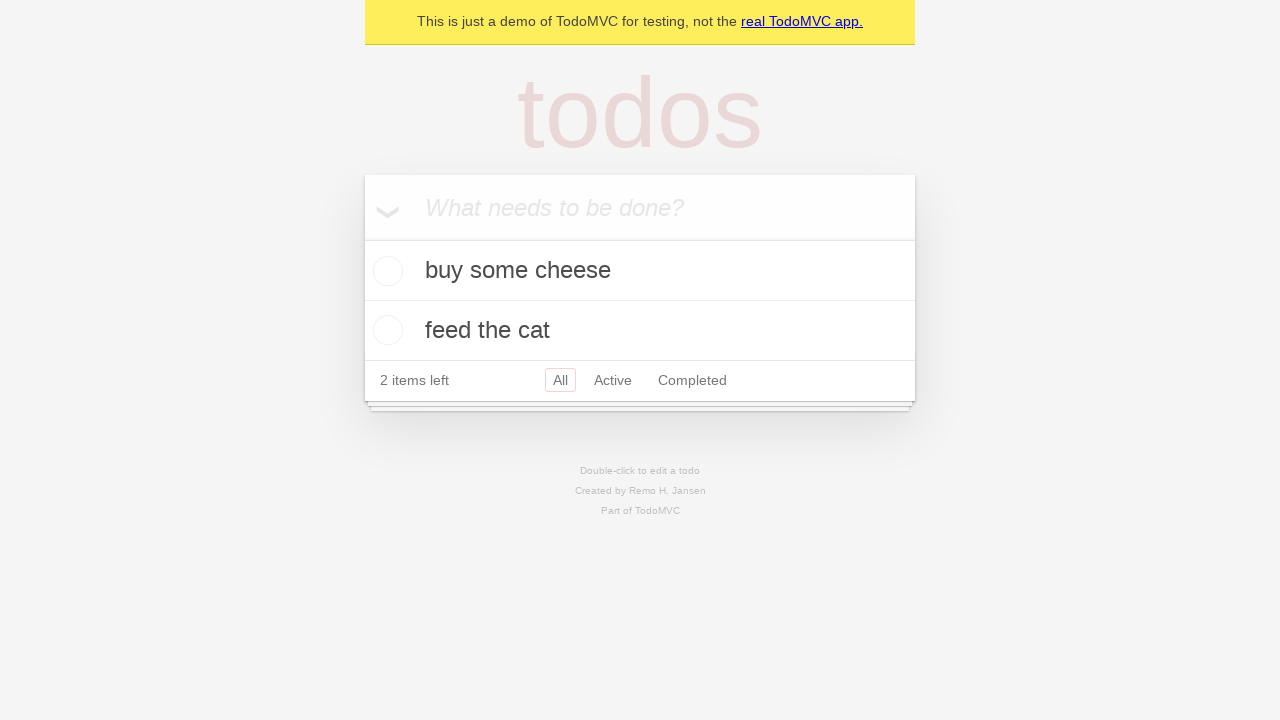

Filled third todo: 'book a doctors appointment' on internal:attr=[placeholder="What needs to be done?"i]
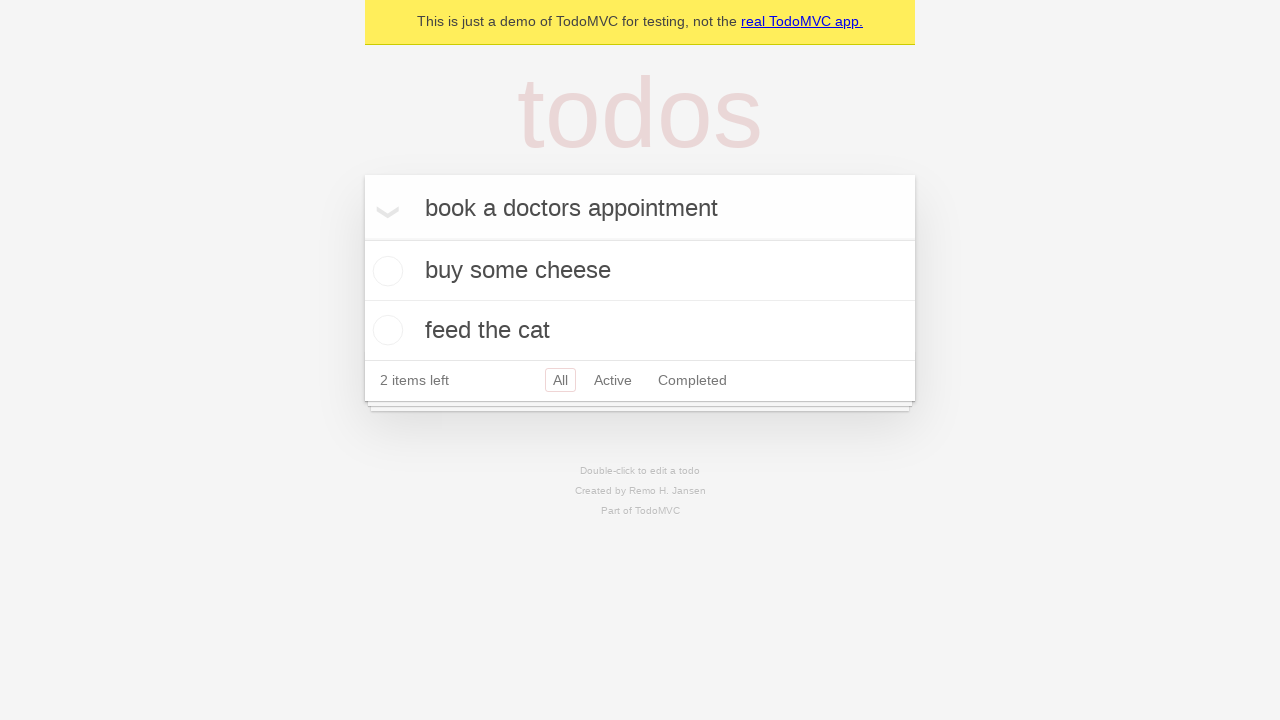

Pressed Enter to add third todo on internal:attr=[placeholder="What needs to be done?"i]
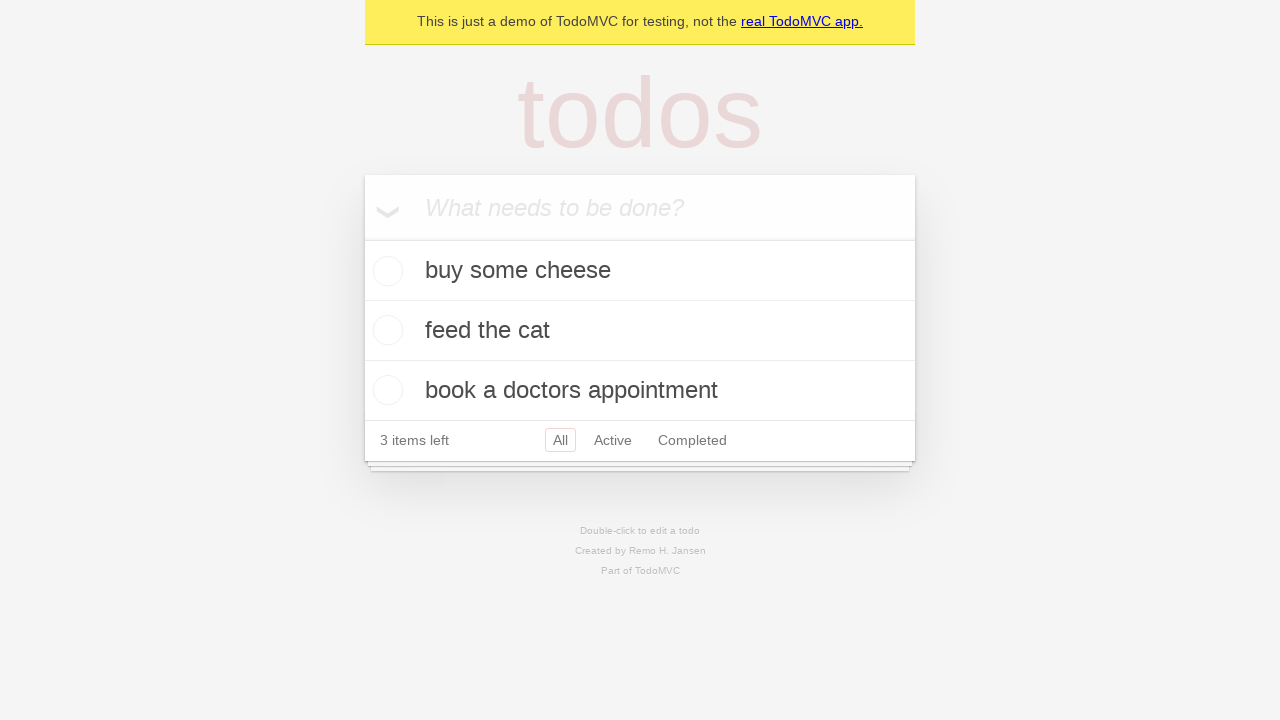

Verified that counter shows 3 items left
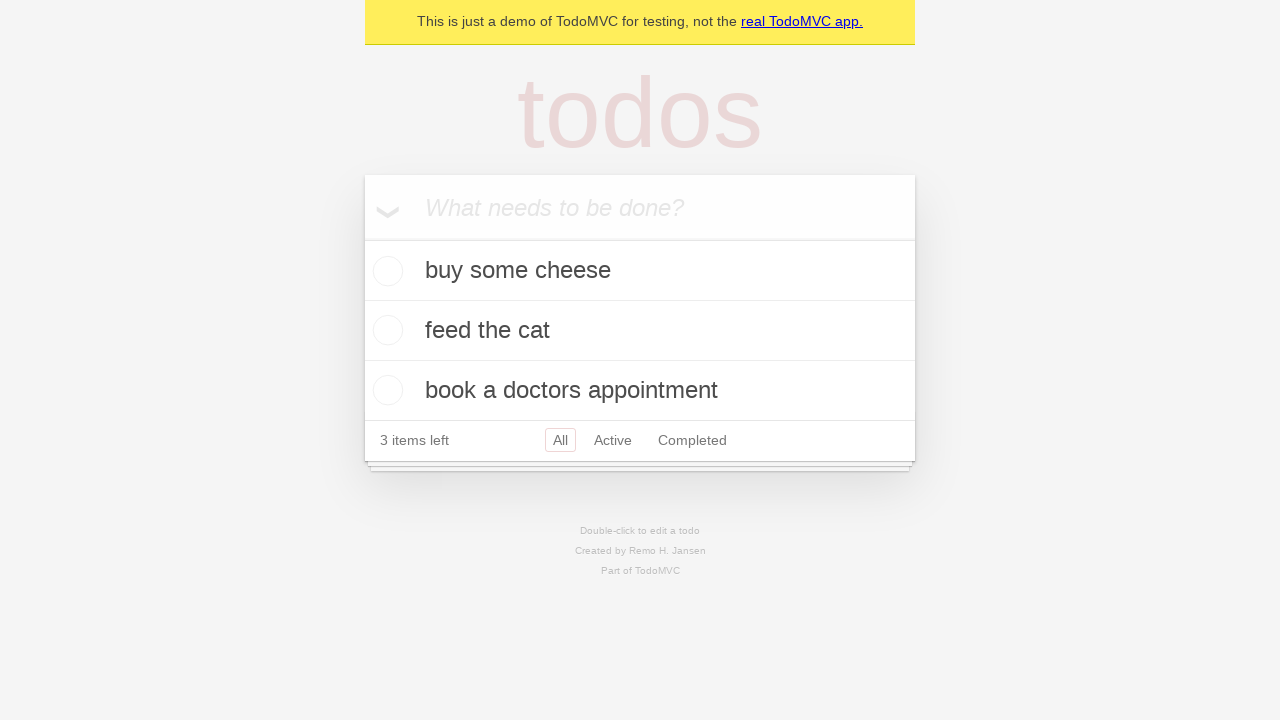

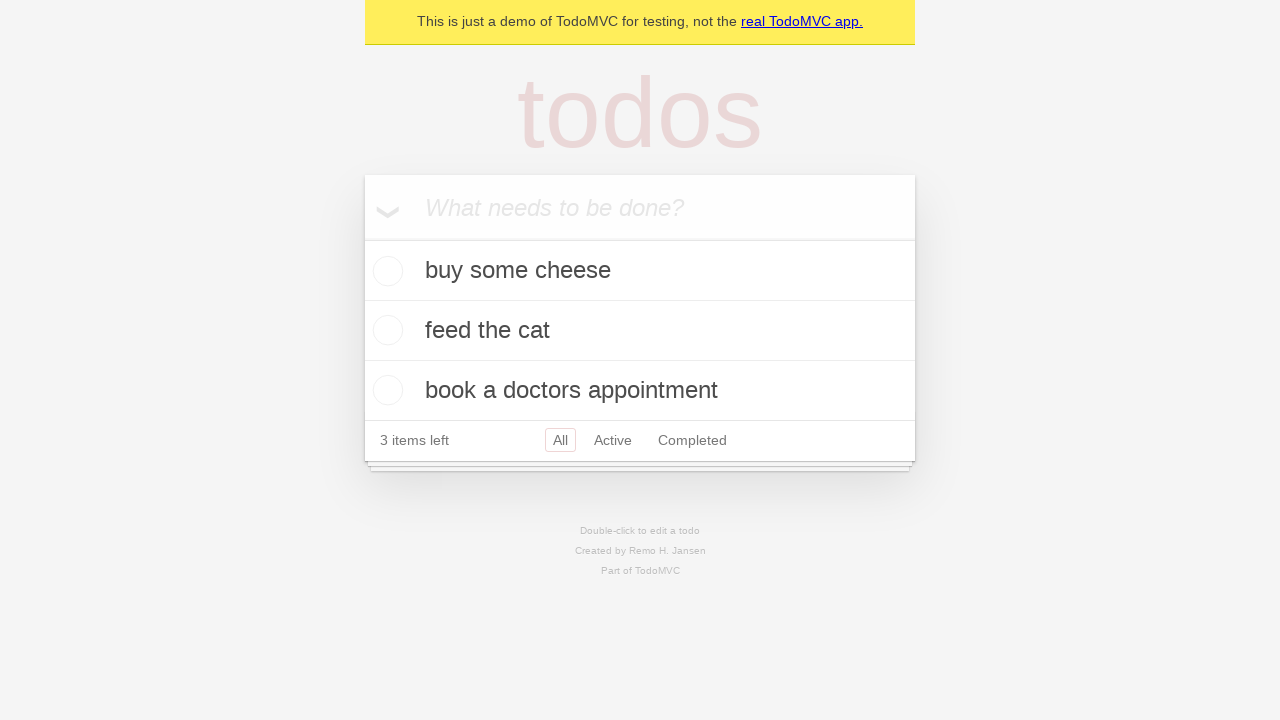